Tests a banking application workflow including customer selection, login, deposit, withdrawal, and transaction history viewing

Starting URL: https://www.globalsqa.com/angularJs-protractor/BankingProject/#/login

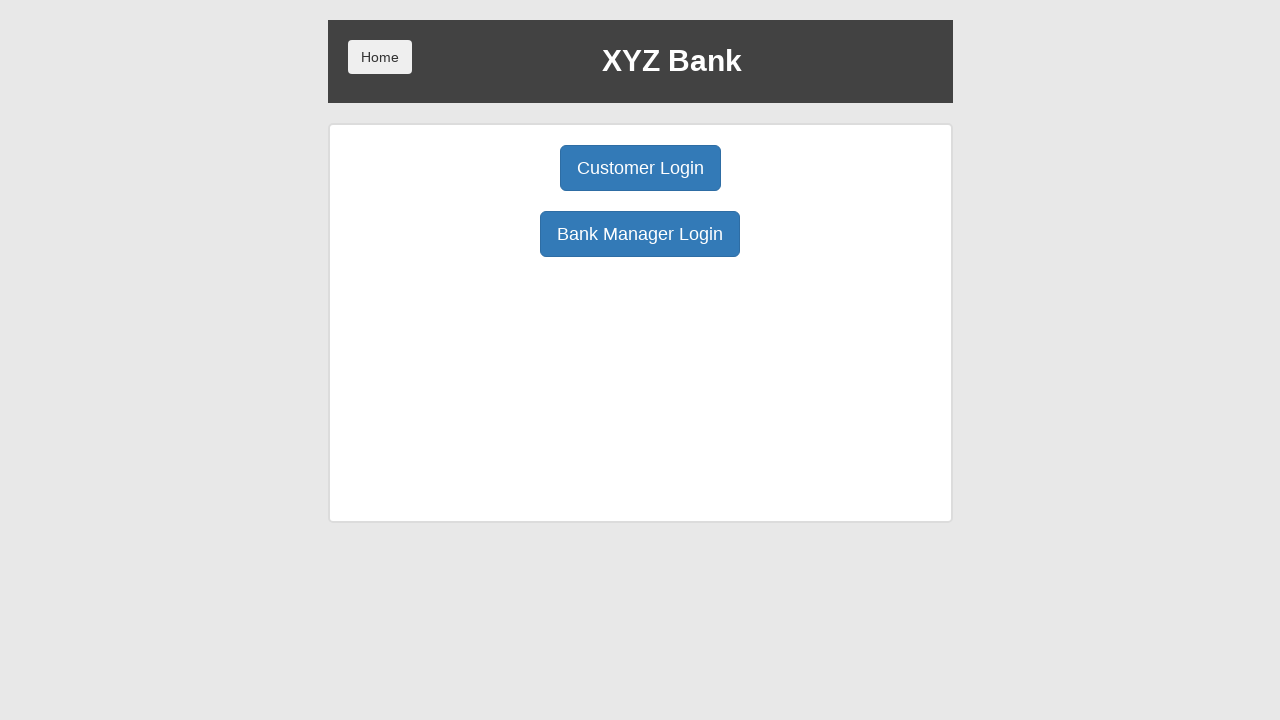

Clicked Customer Login button at (640, 168) on button[ng-click='customer()']
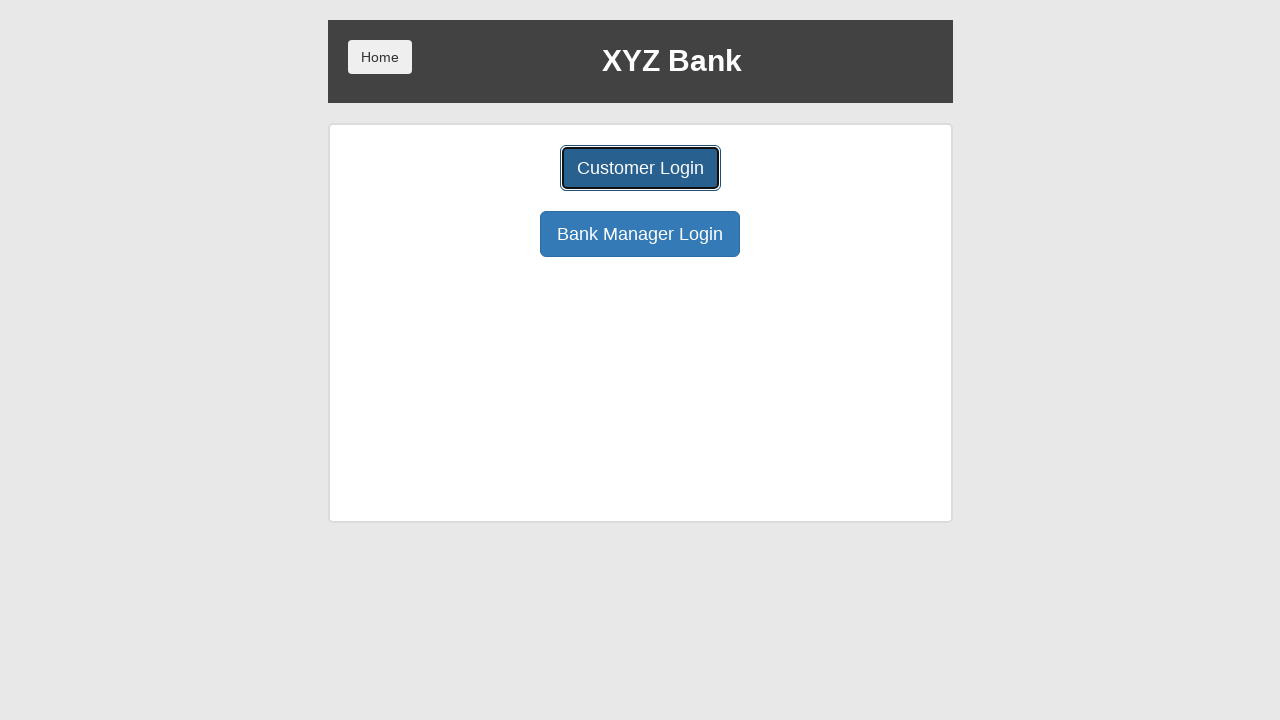

Selected Harry Potter (customer ID 2) from dropdown on #userSelect
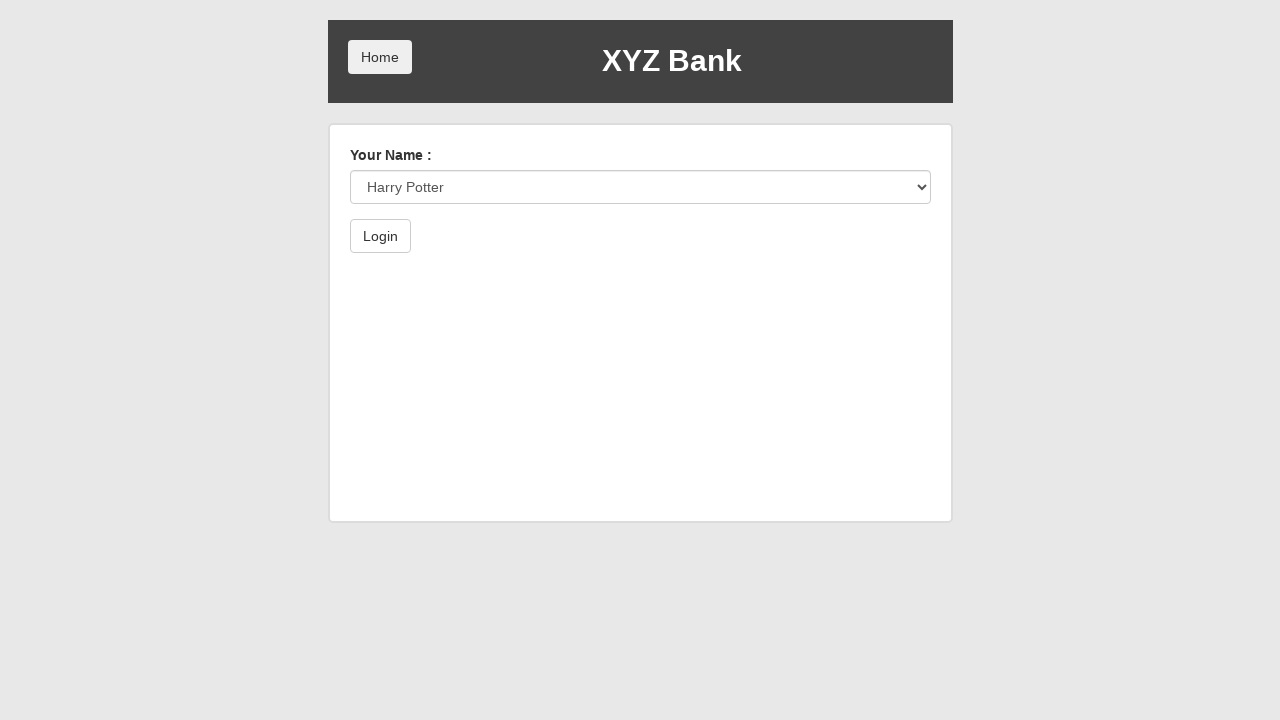

Clicked Login button to authenticate as selected customer at (380, 236) on xpath=//button[normalize-space()='Login']
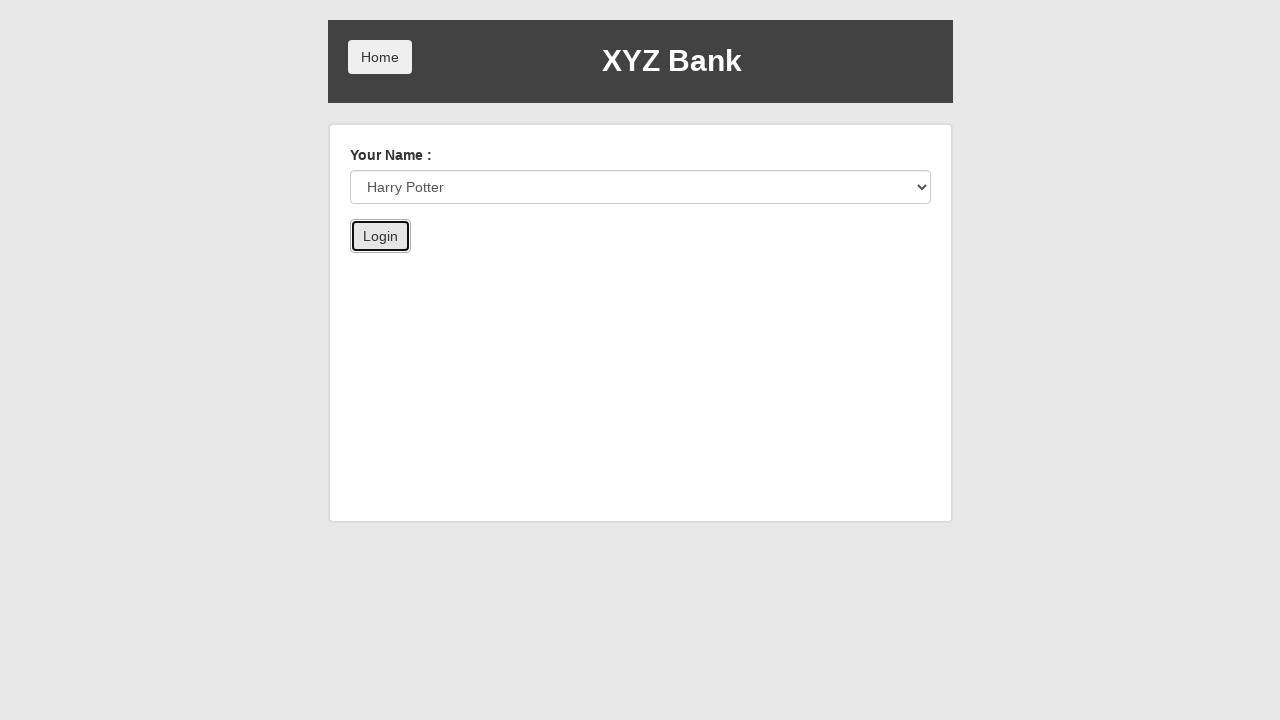

Clicked Deposit button at (652, 264) on button[ng-class='btnClass2']
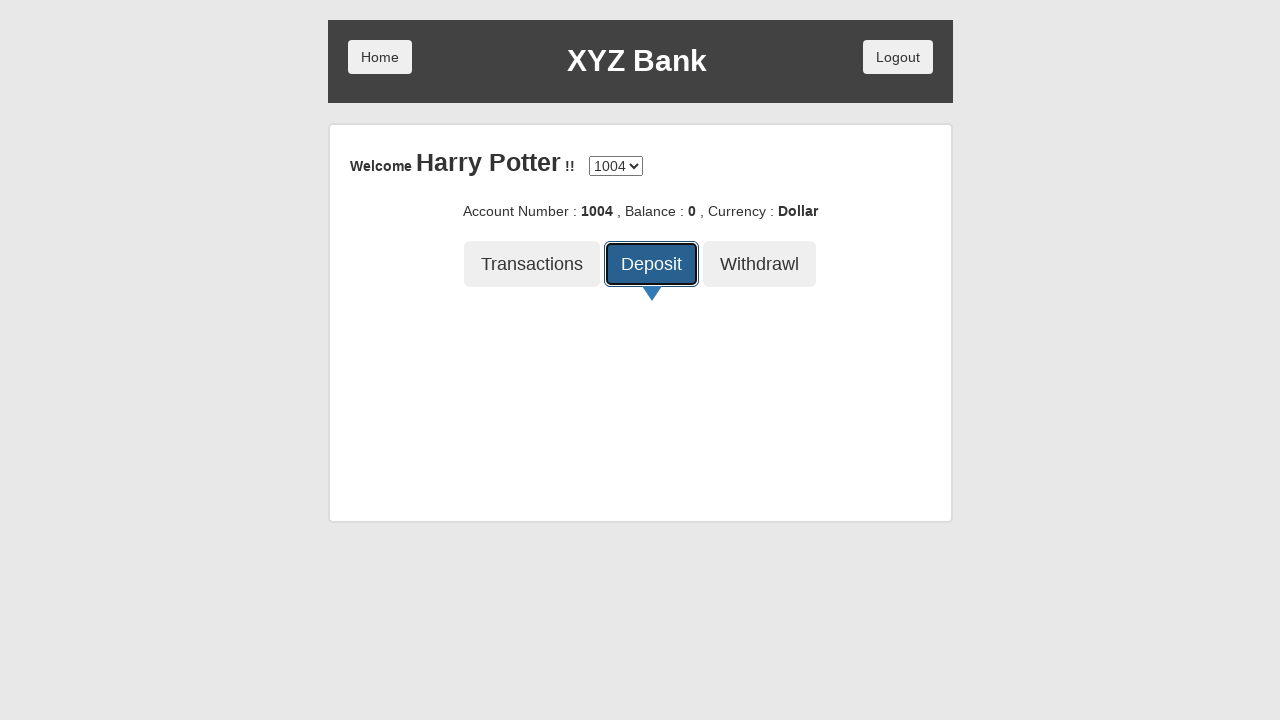

Entered deposit amount of 100 on //input[@placeholder='amount']
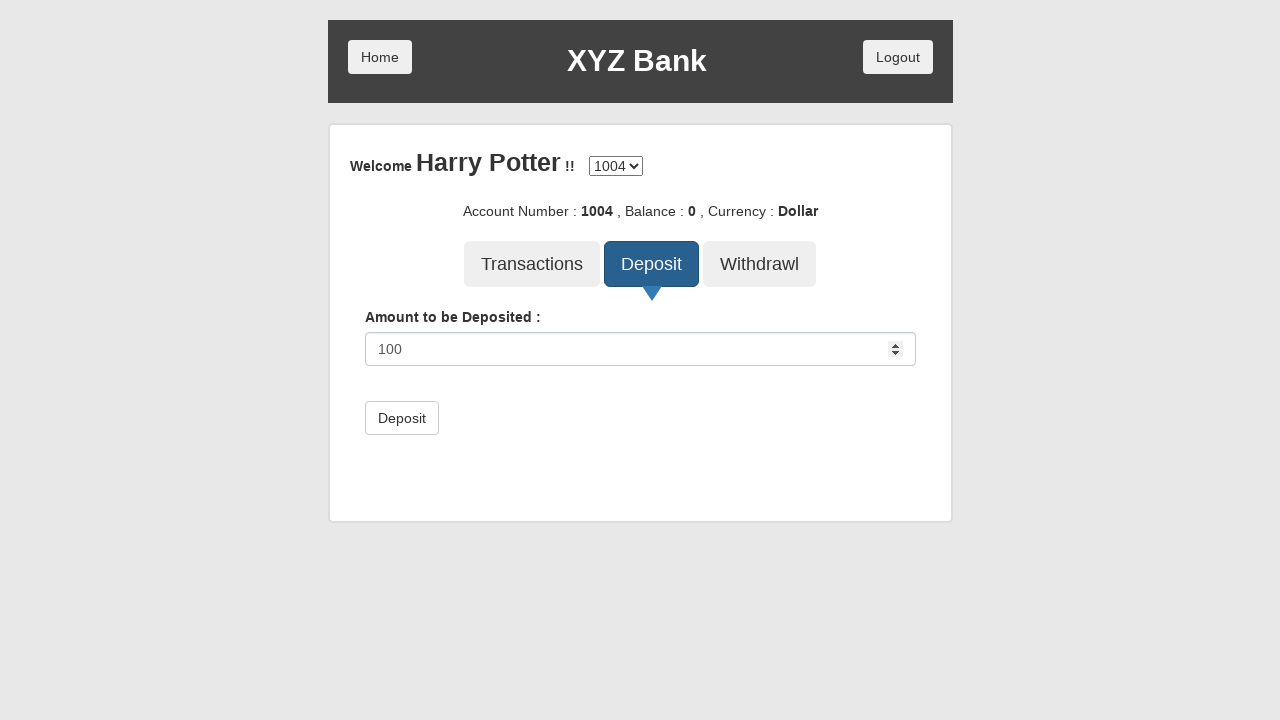

Submitted deposit transaction at (402, 418) on xpath=//button[@type='submit']
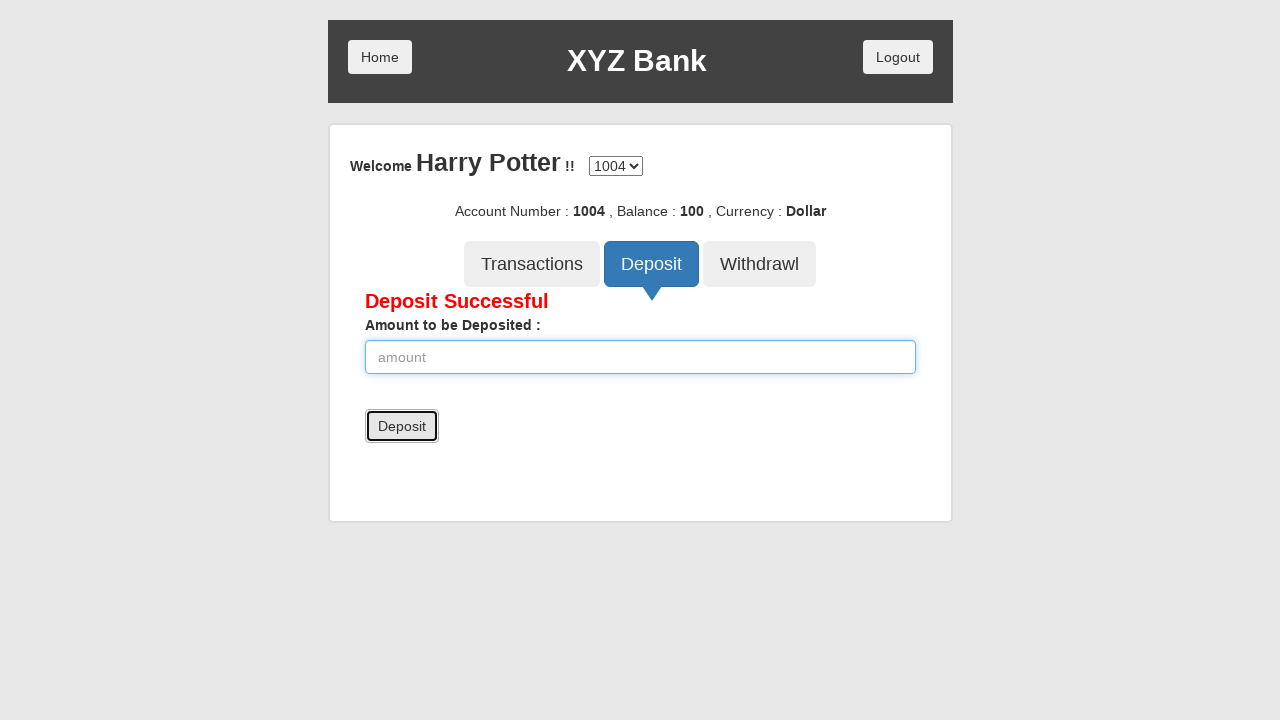

Clicked Withdrawal button at (760, 264) on button[ng-class='btnClass3']
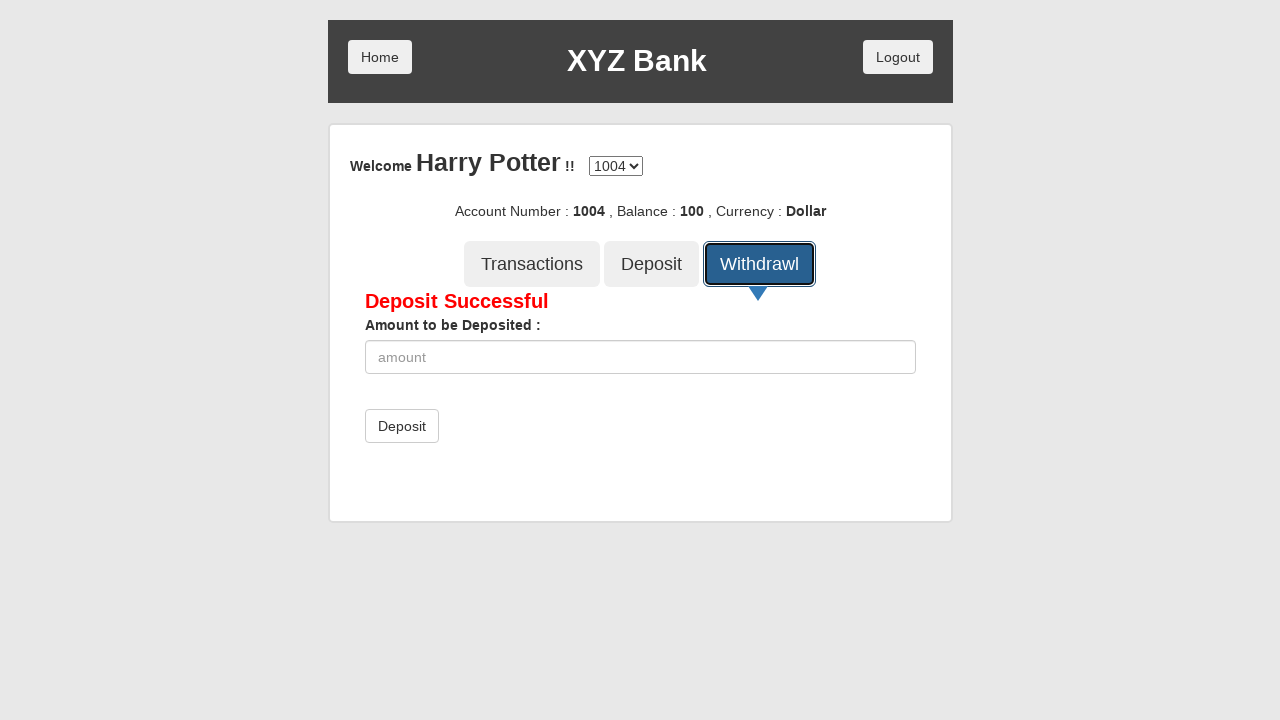

Entered withdrawal amount of 50 on input[placeholder='amount']
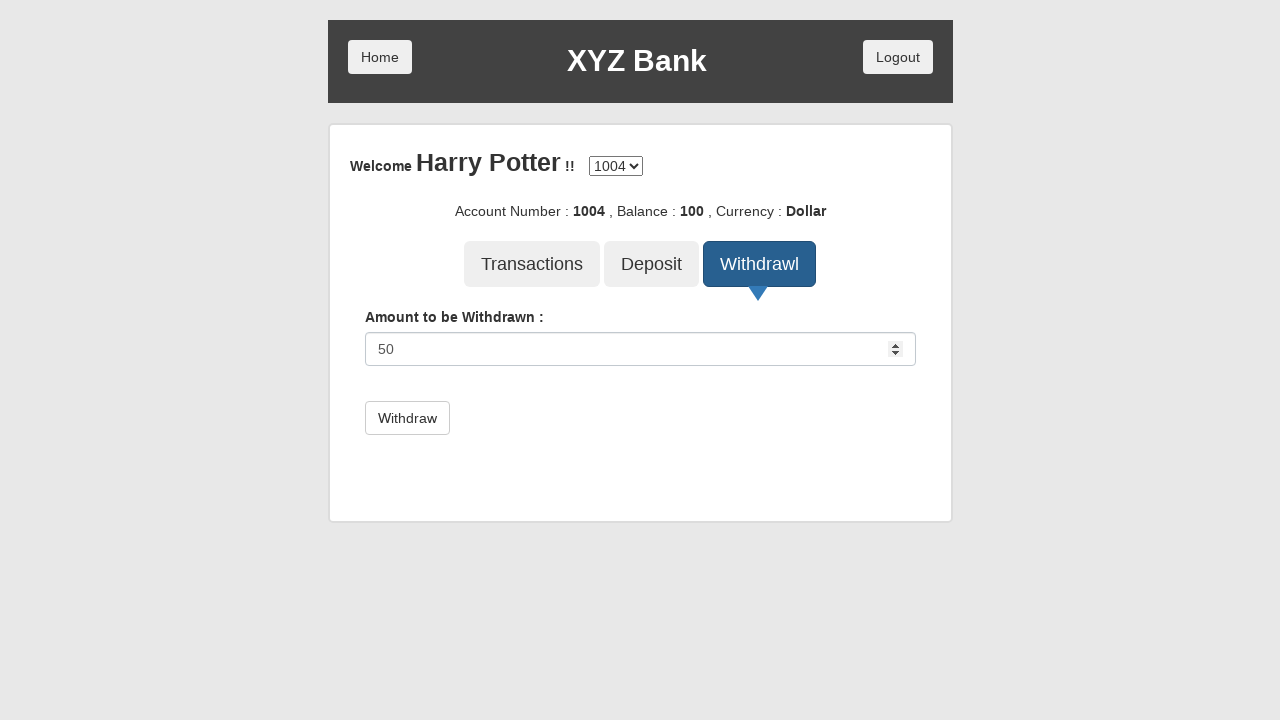

Submitted withdrawal transaction at (407, 418) on button[type='submit']
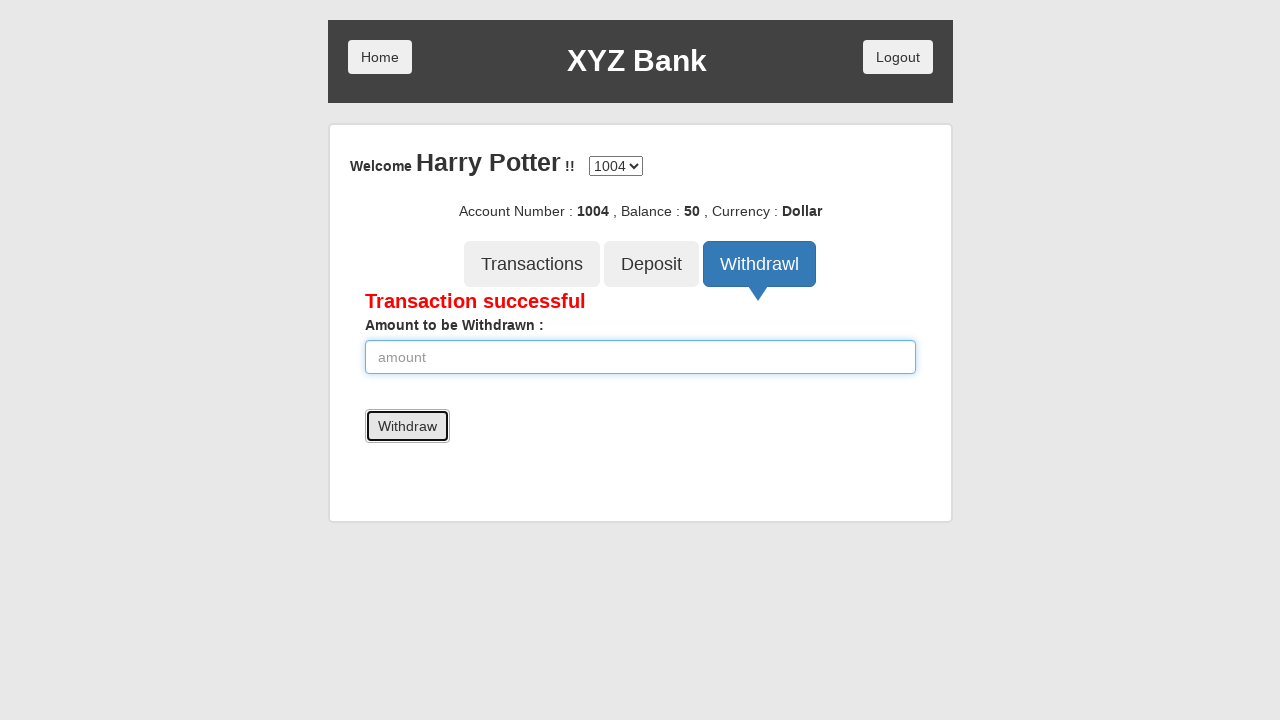

Clicked Transactions button to view transaction history at (532, 264) on button[ng-class='btnClass1']
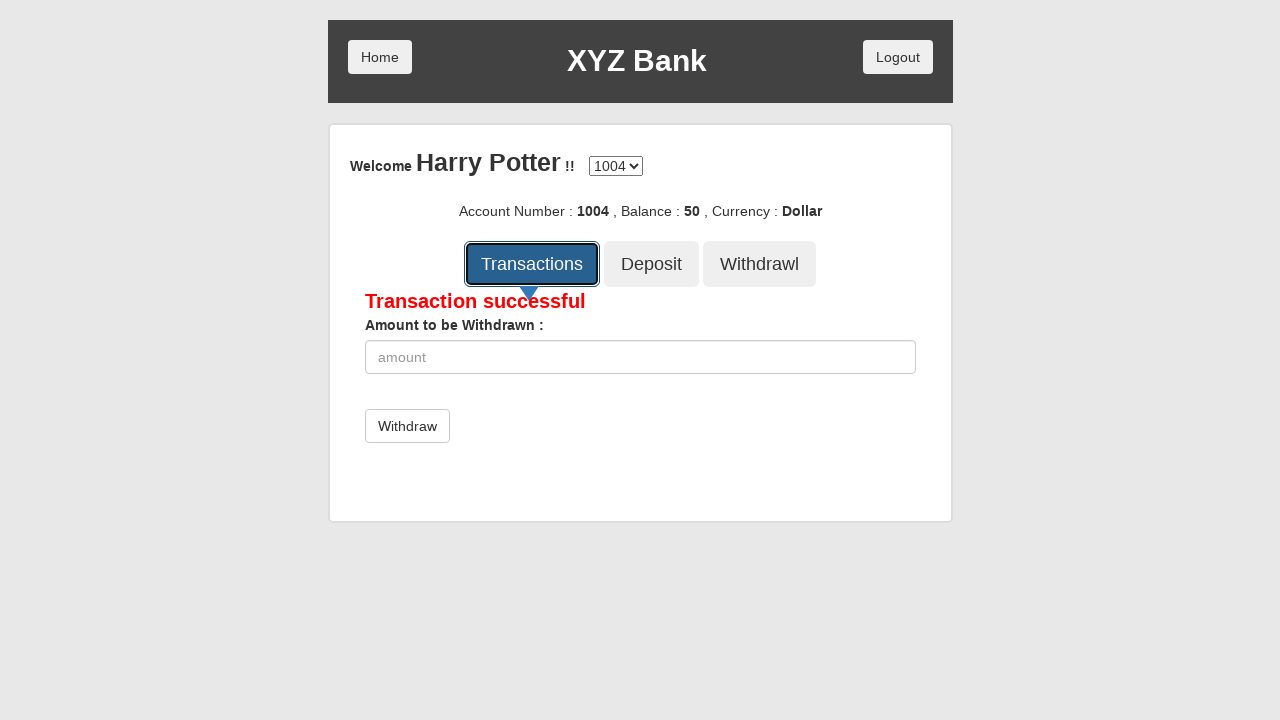

Waited for transaction history to load
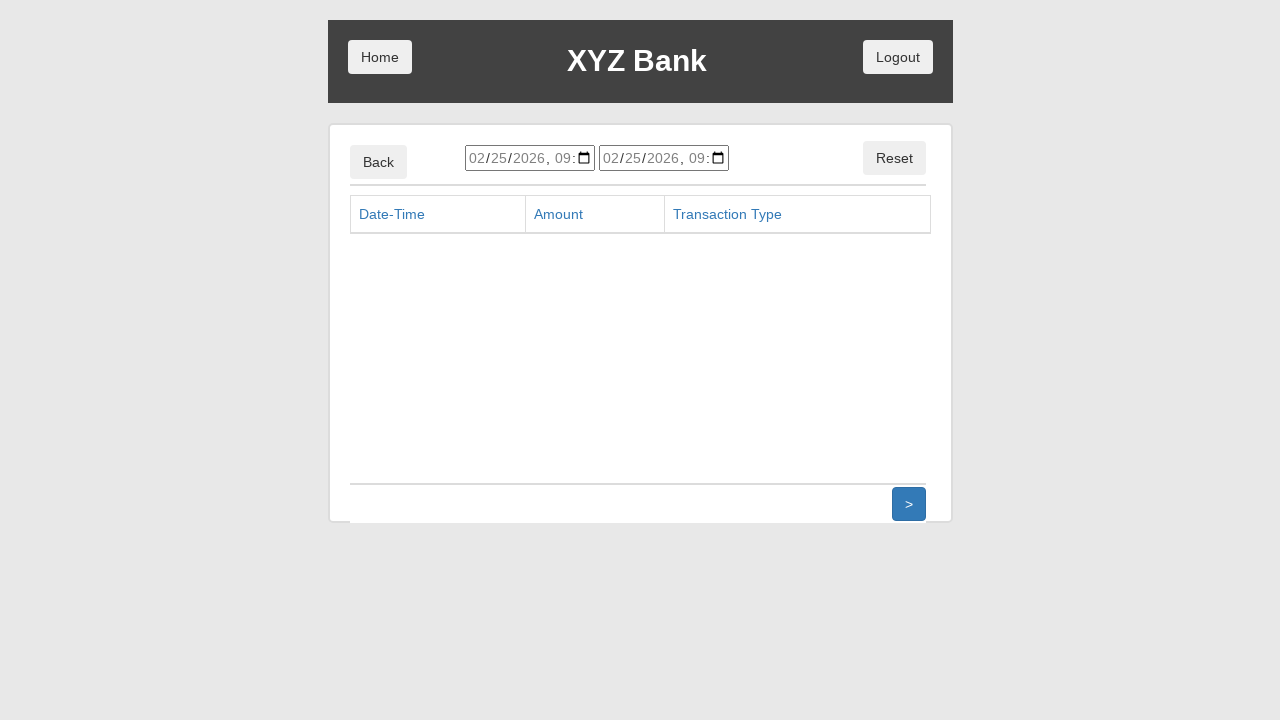

Clicked back button to return to main menu at (378, 162) on button[ng-click='back()']
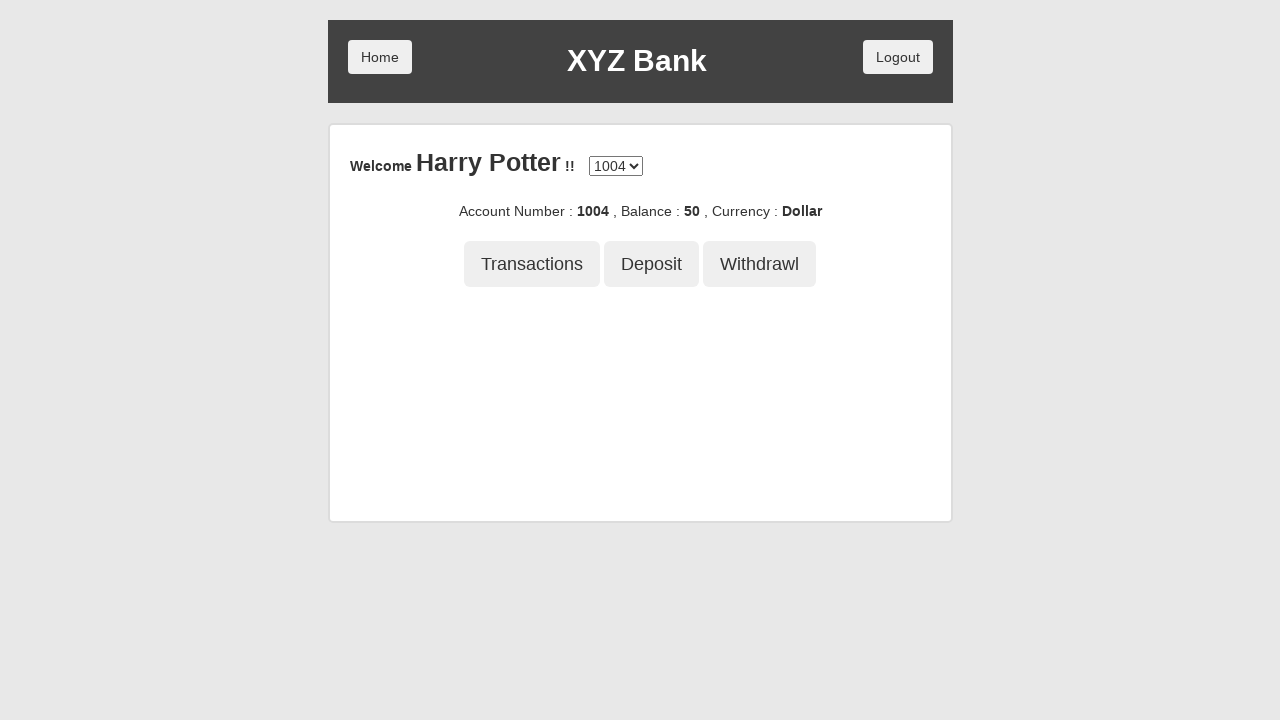

Clicked logout button to end session at (898, 57) on button[ng-show='logout']
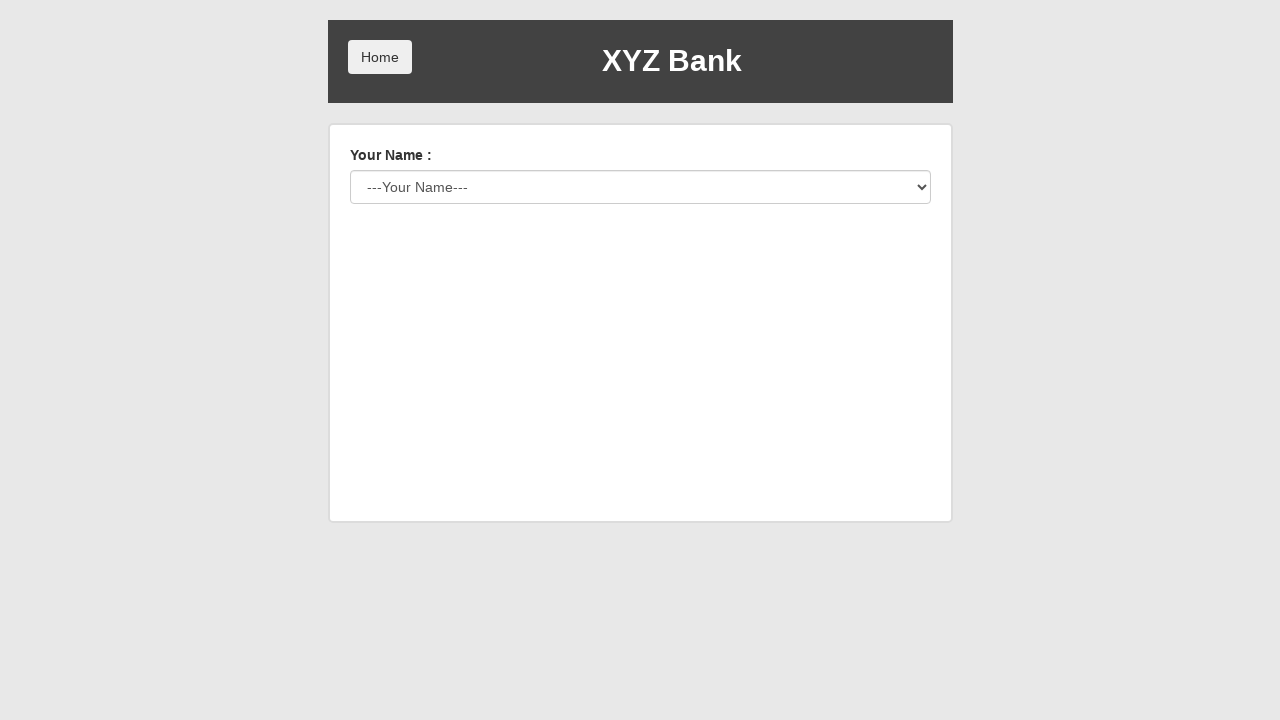

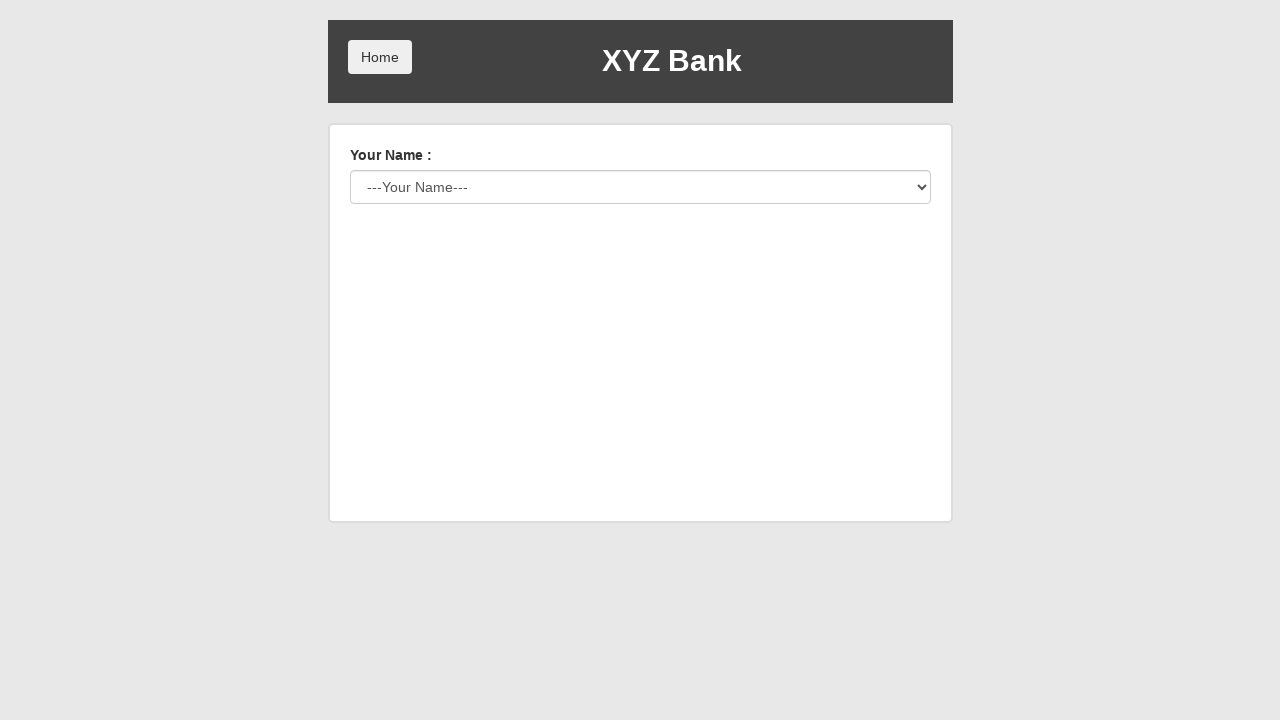